Tests drag and drop by offset action on a demo page

Starting URL: https://crossbrowsertesting.github.io/drag-and-drop

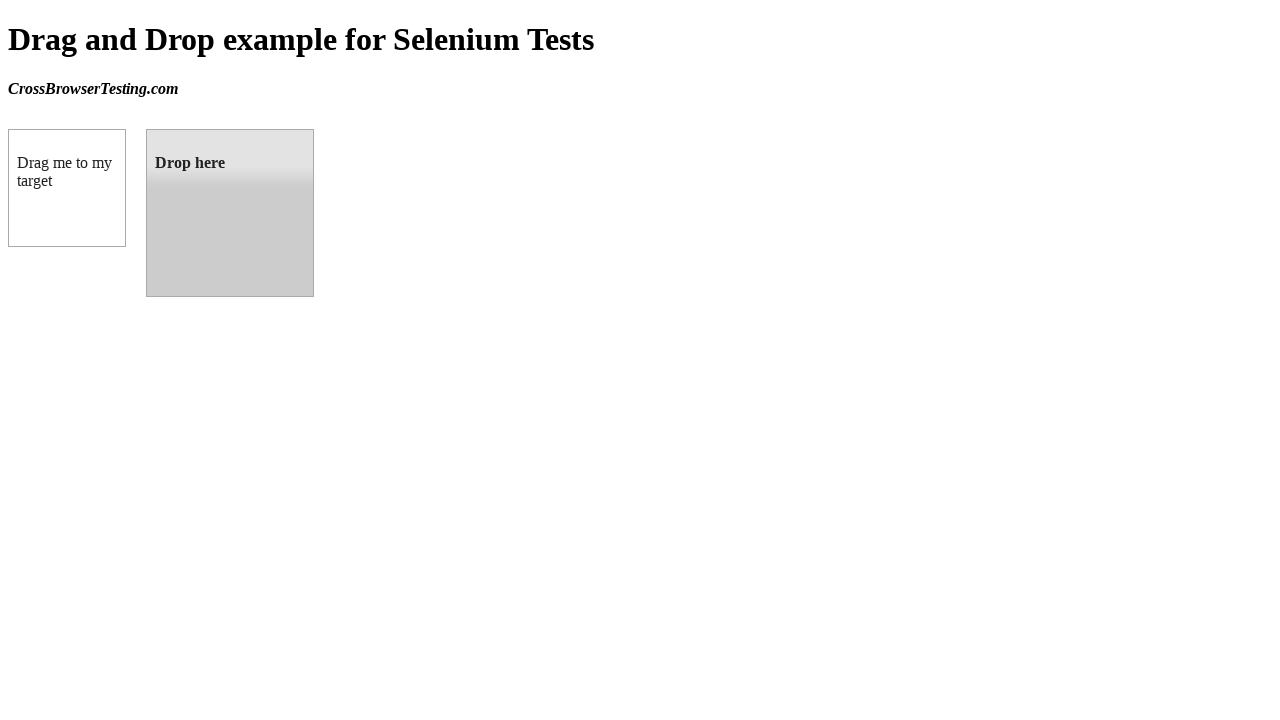

Located draggable element
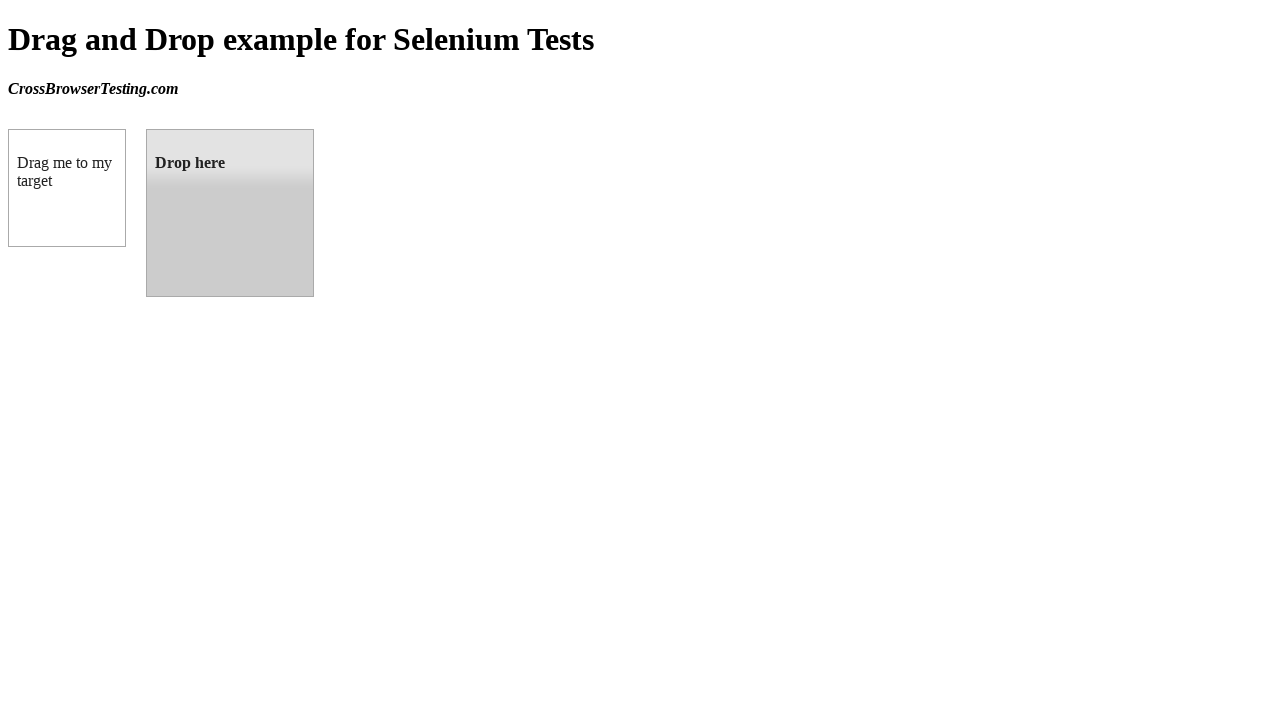

Located droppable element
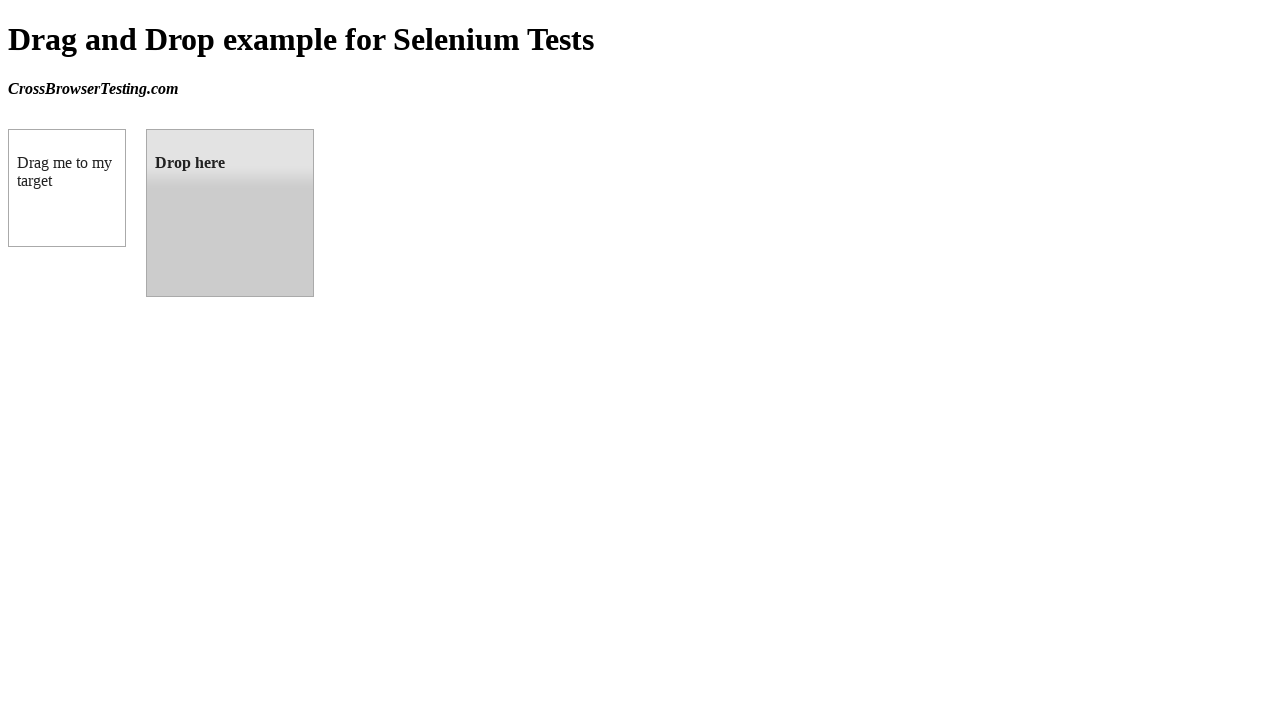

Retrieved target element bounding box
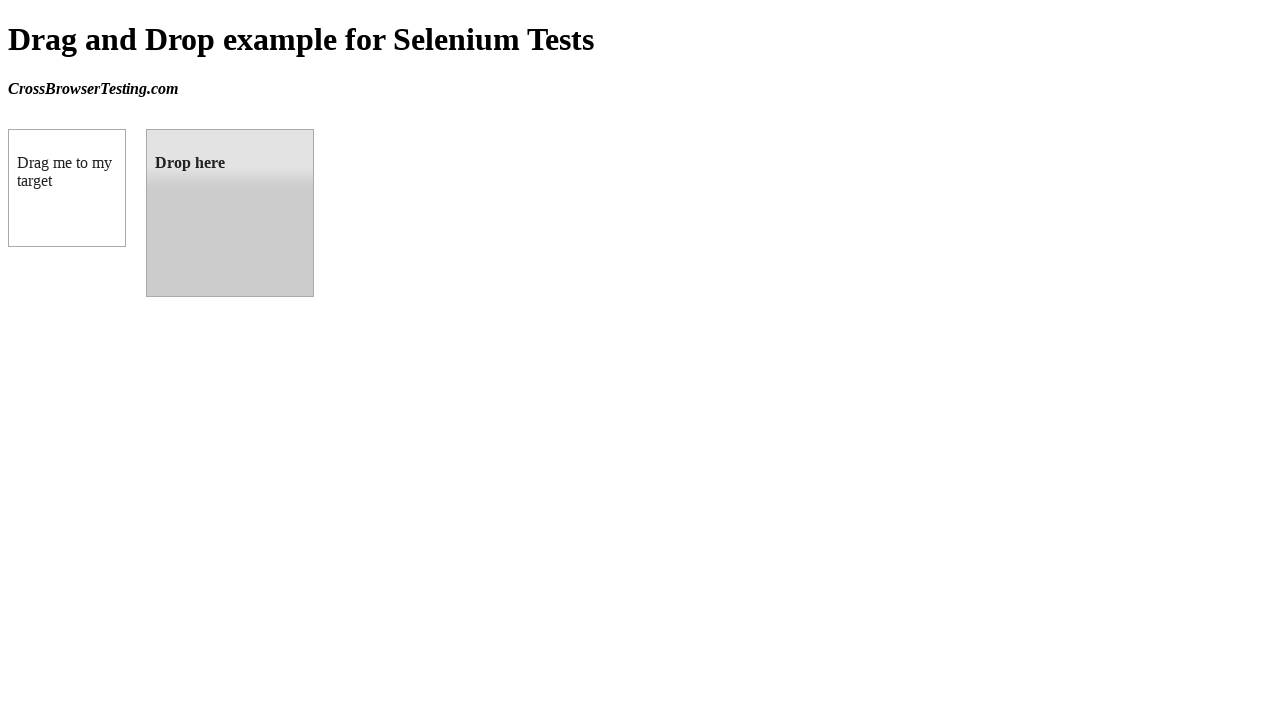

Dragged draggable element to droppable element at (230, 213)
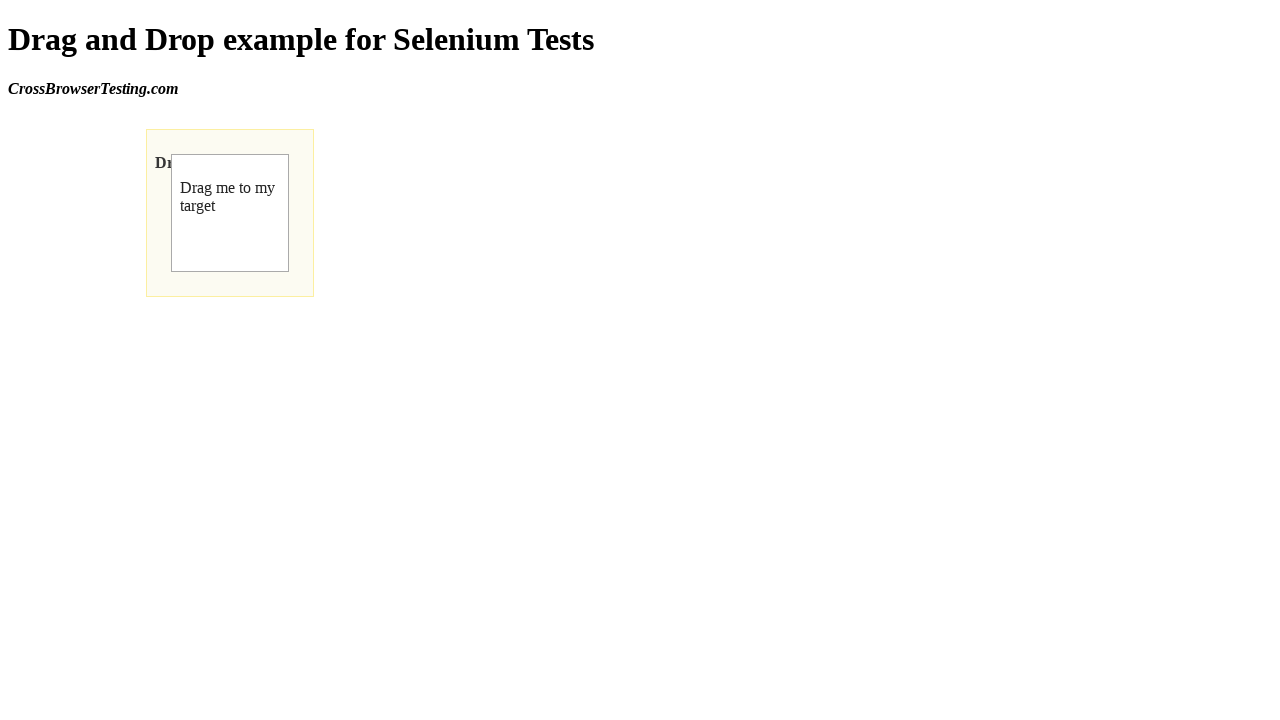

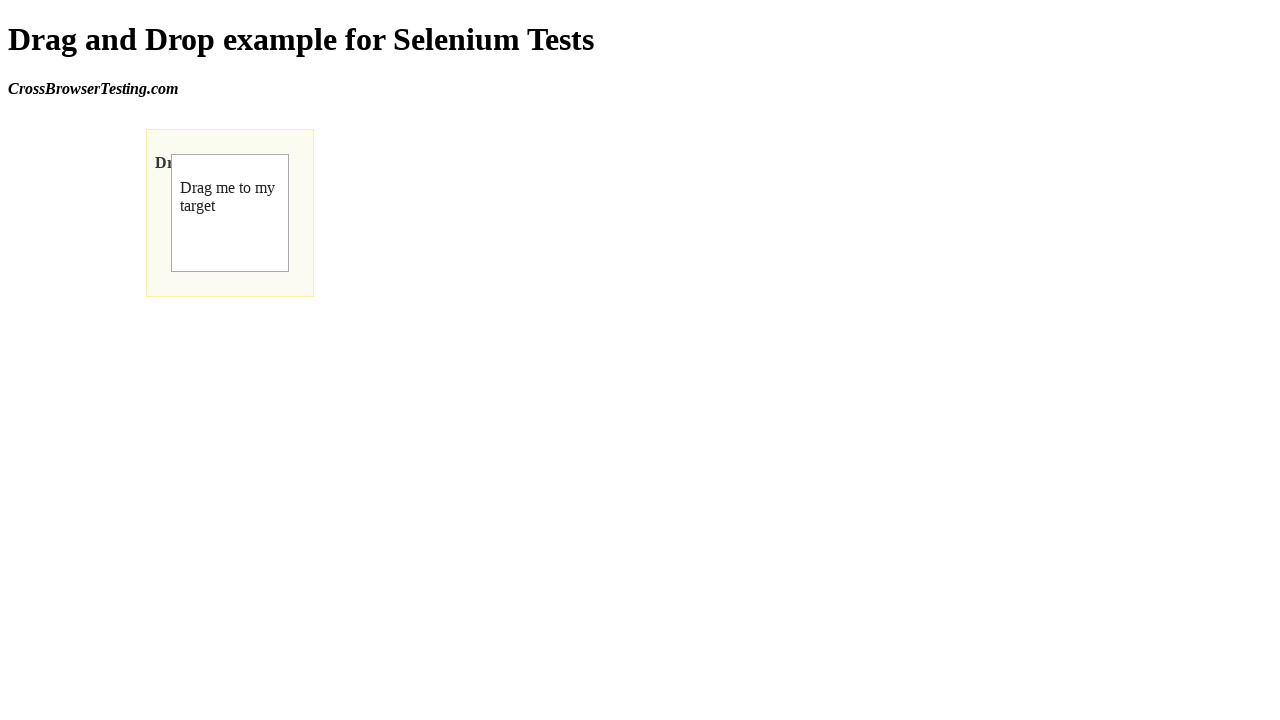